Searches for an invalid product using special characters and verifies the "Sorry, we couldn't find any matches" message appears

Starting URL: https://www.webstaurantstore.com/

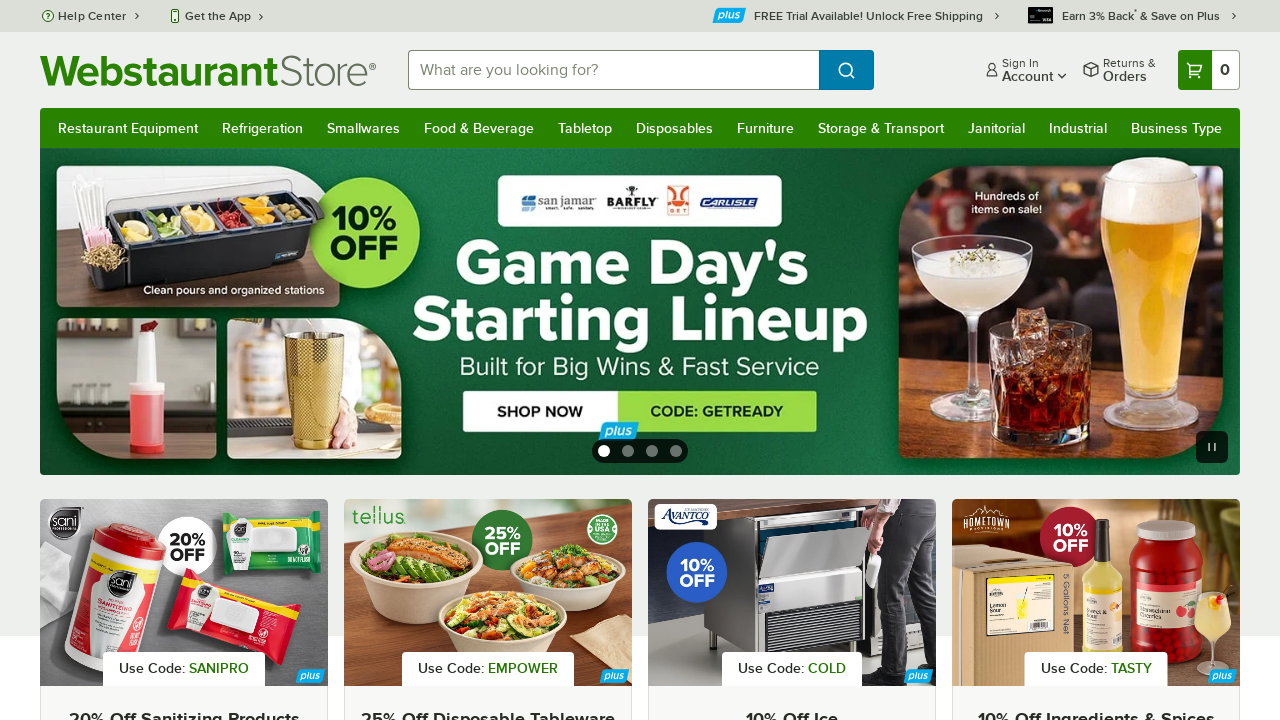

Filled search box with special characters '@#$' on input#searchval
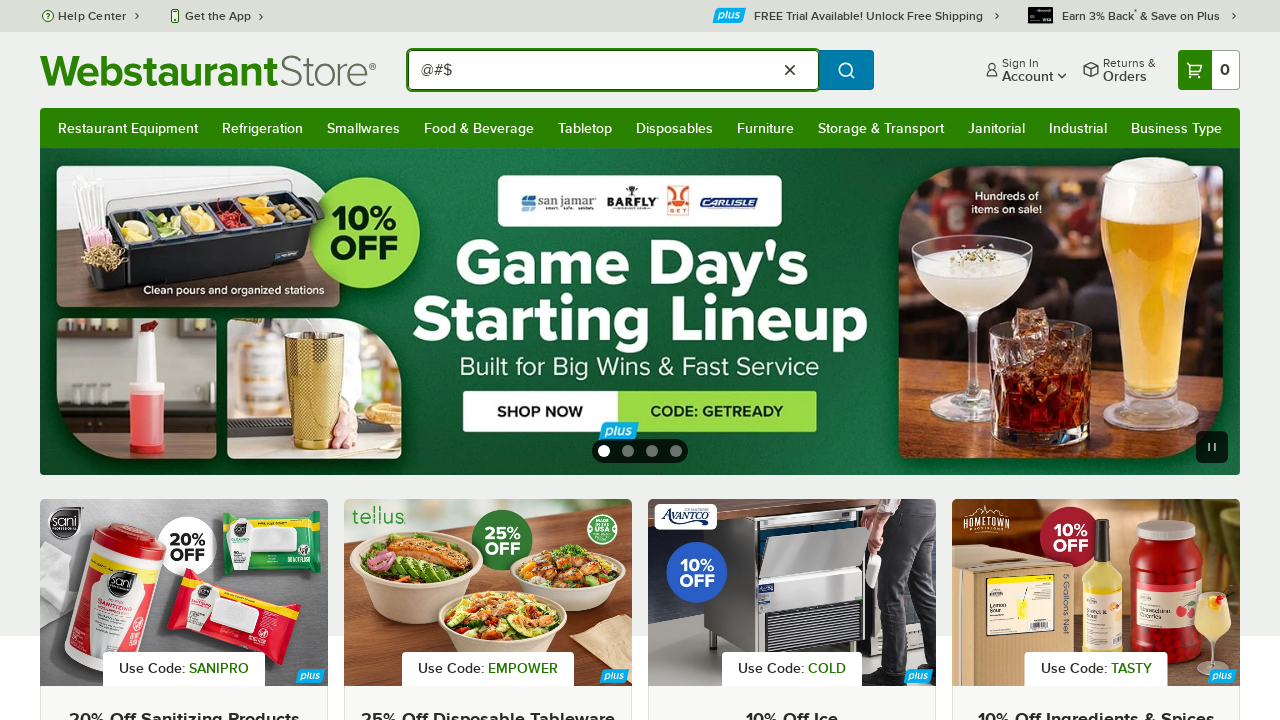

Clicked search button at (846, 70) on button[type='submit'][value='Search']
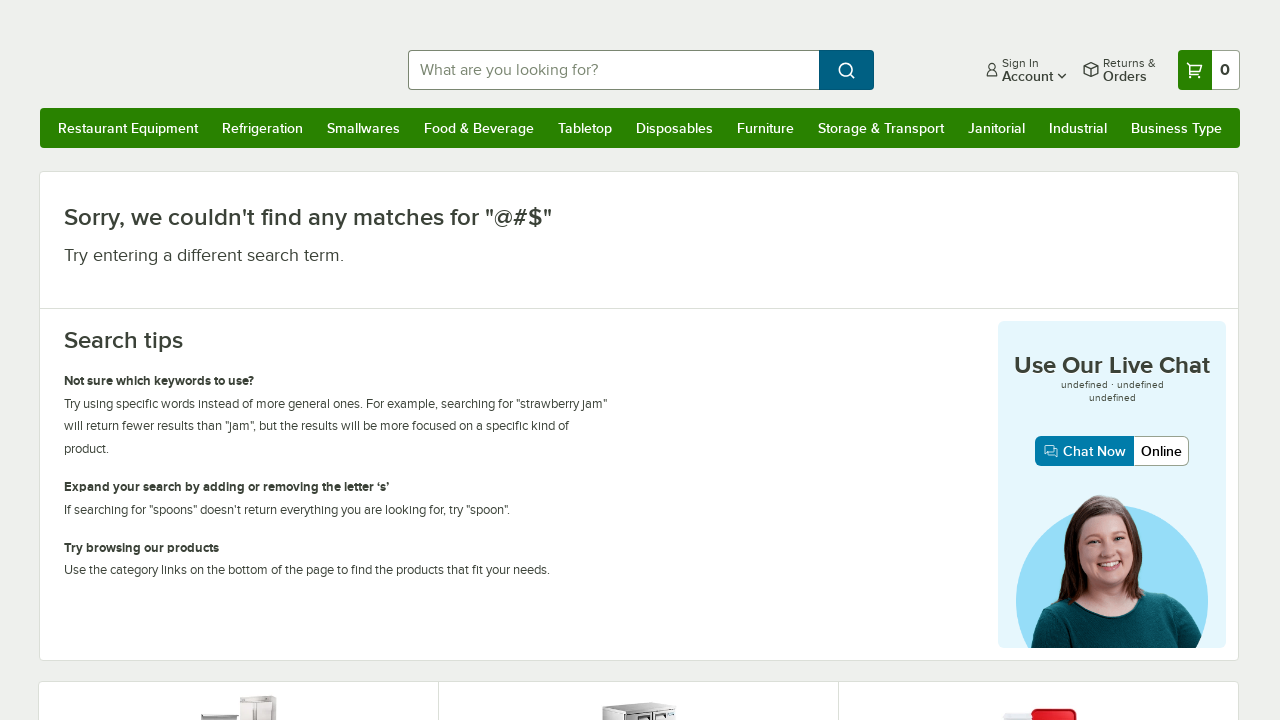

Verified 'Sorry, we couldn't find any matches for' message appeared
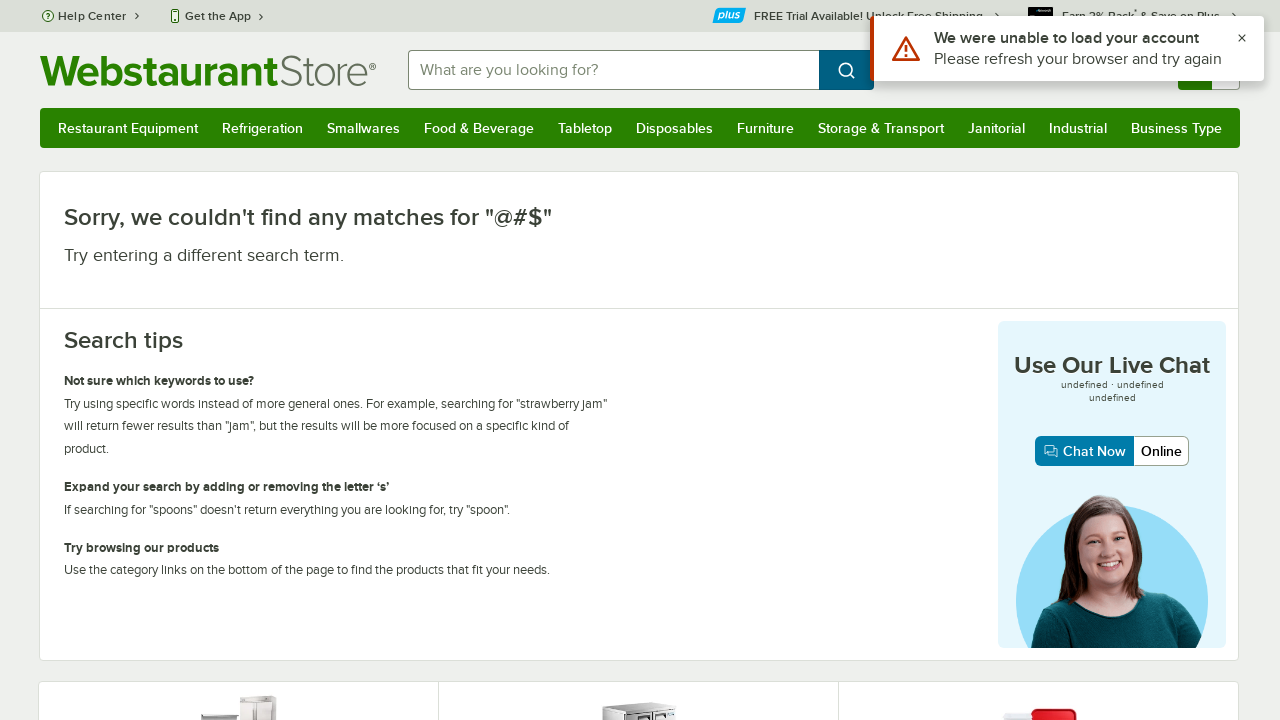

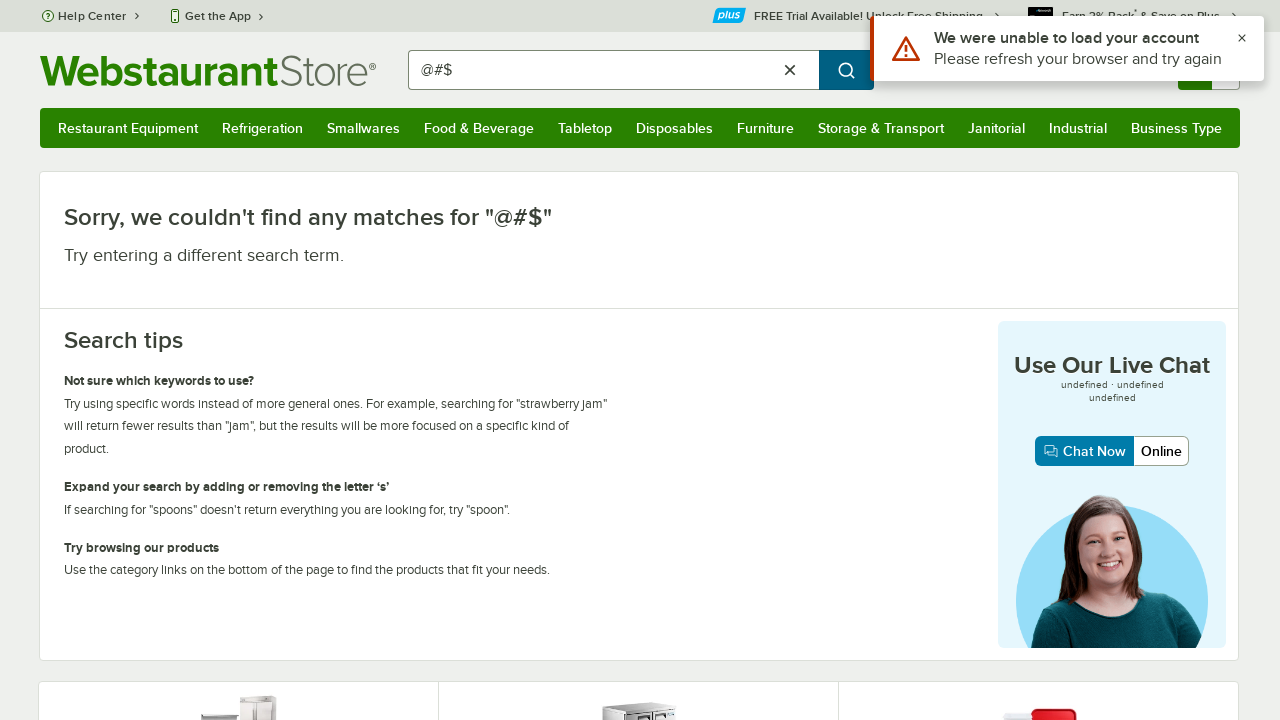